Tests autocomplete/autosuggest dropdown functionality by typing a partial country name, waiting for suggestions to appear, and selecting "India" from the dropdown list

Starting URL: https://rahulshettyacademy.com/dropdownsPractise/

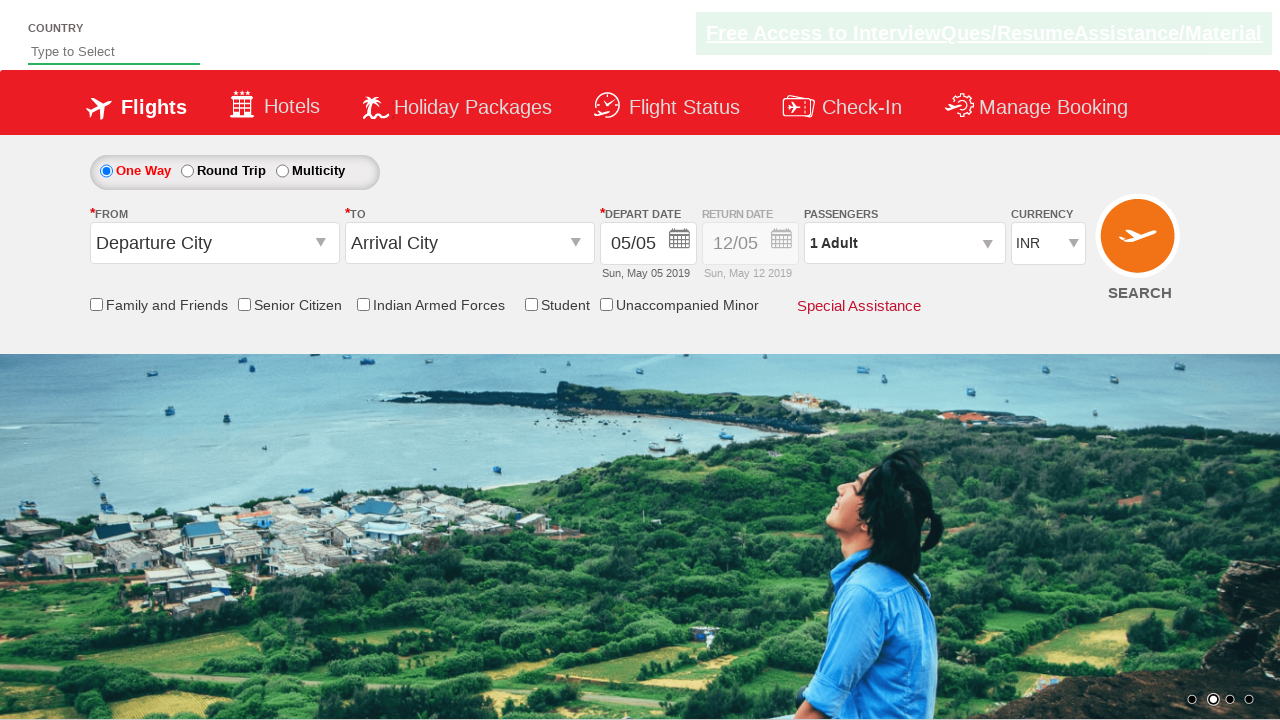

Filled autosuggest field with partial country name 'ind' on (//input[@id='autosuggest'])[1]
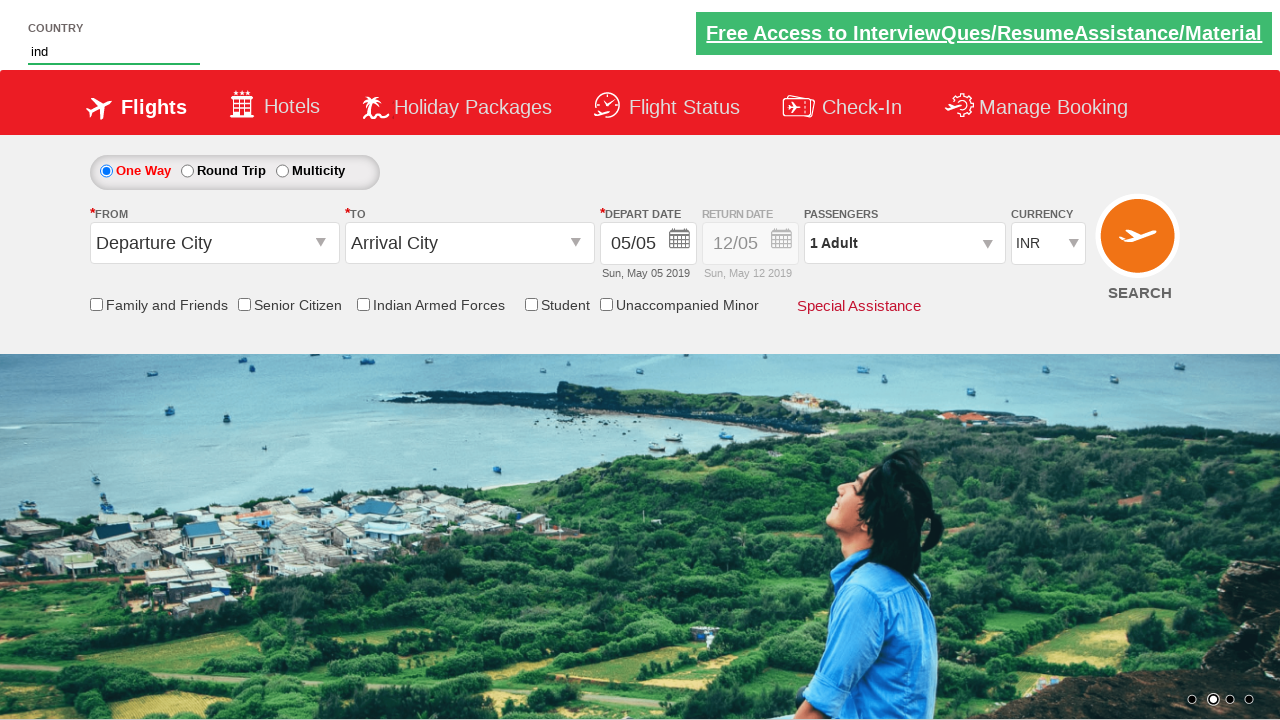

Waited for autocomplete suggestions to appear
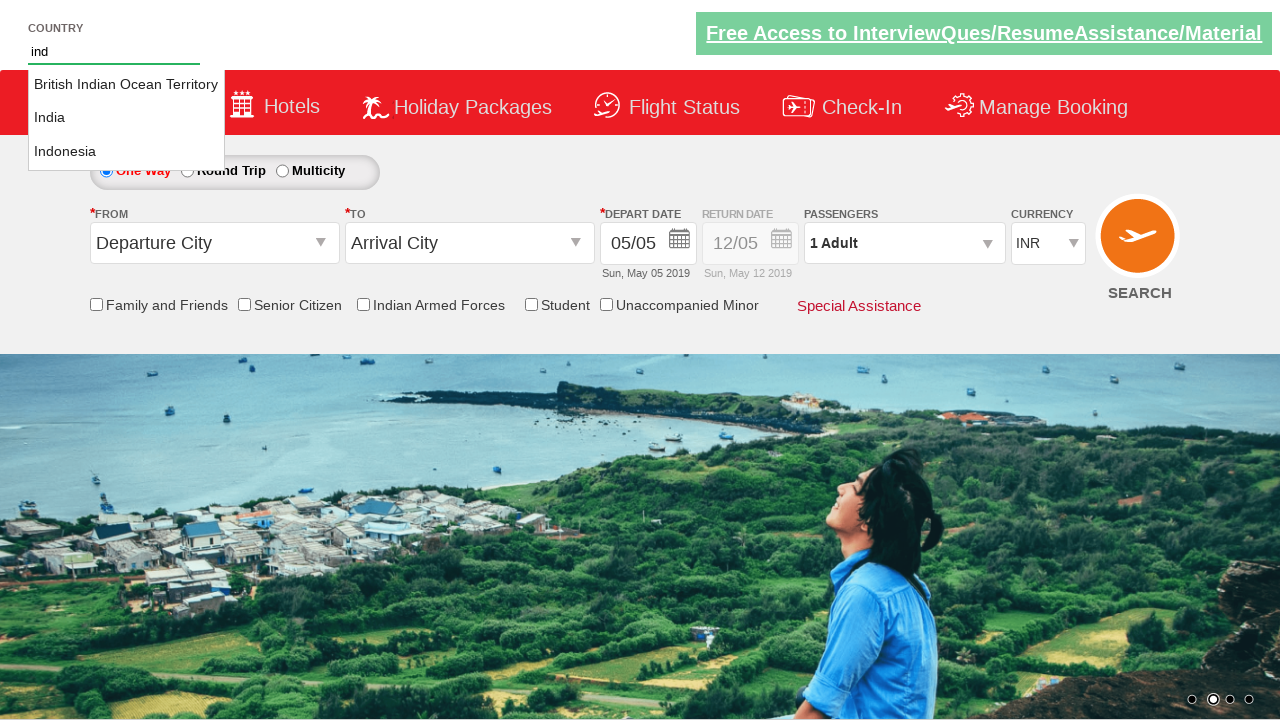

Located all autosuggest dropdown items
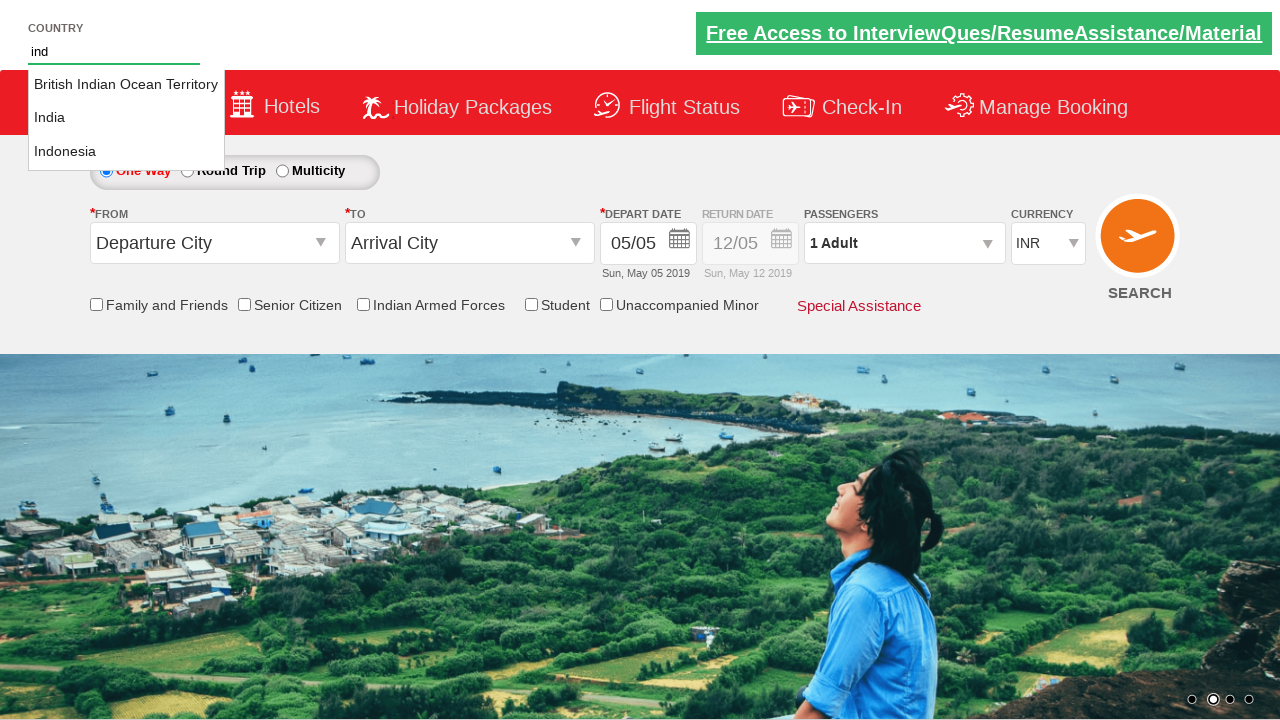

Found 3 country suggestions in dropdown
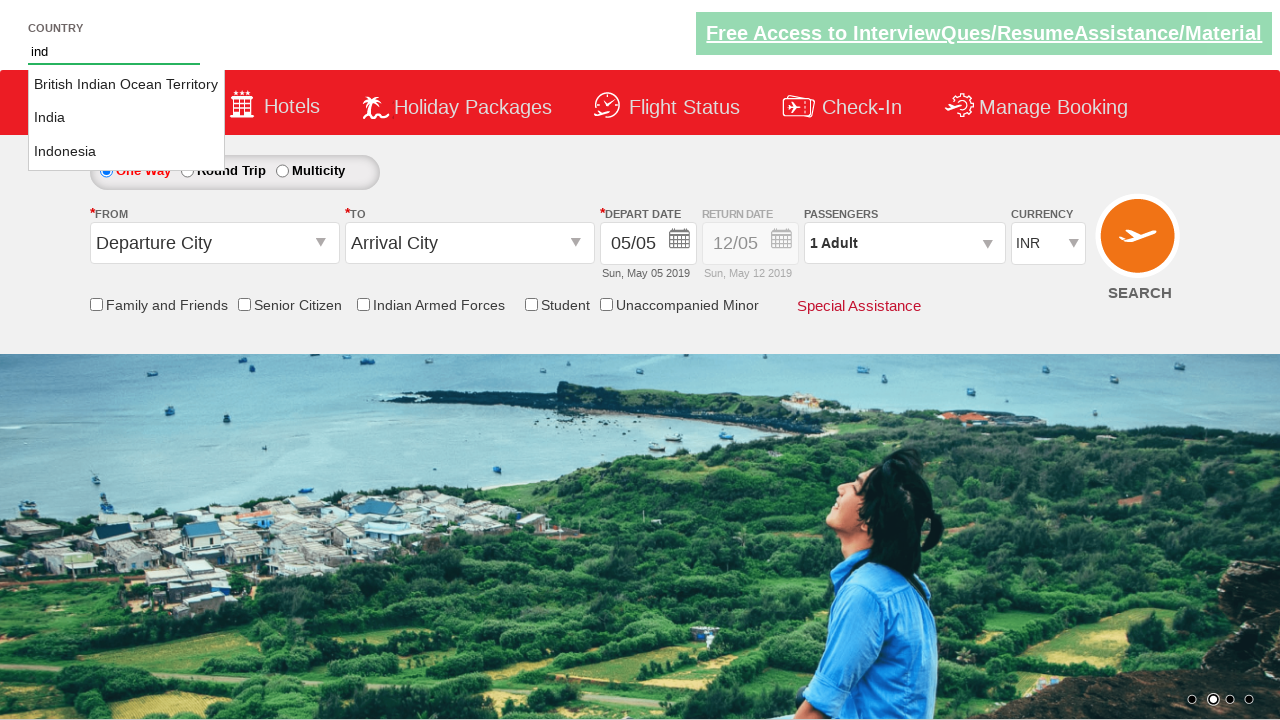

Selected 'India' from autosuggest dropdown at (126, 118) on li.ui-menu-item a >> nth=1
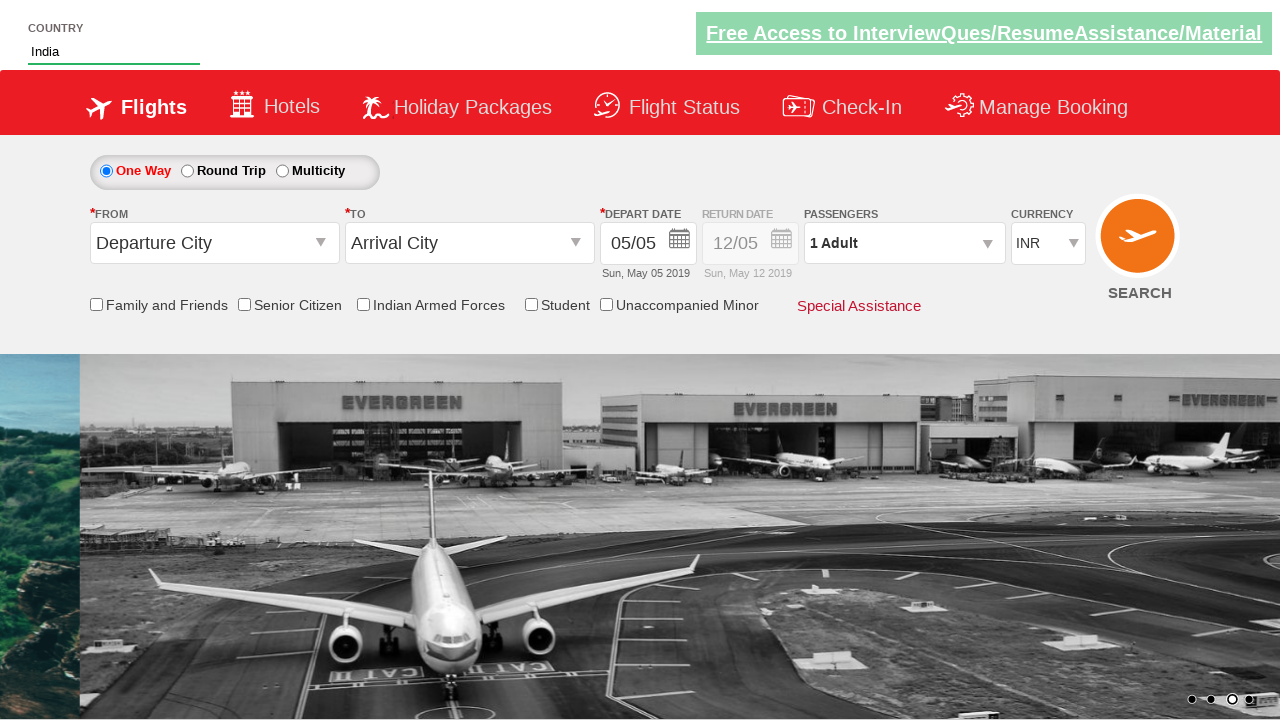

Verified that 'India' was successfully selected in the autosuggest field
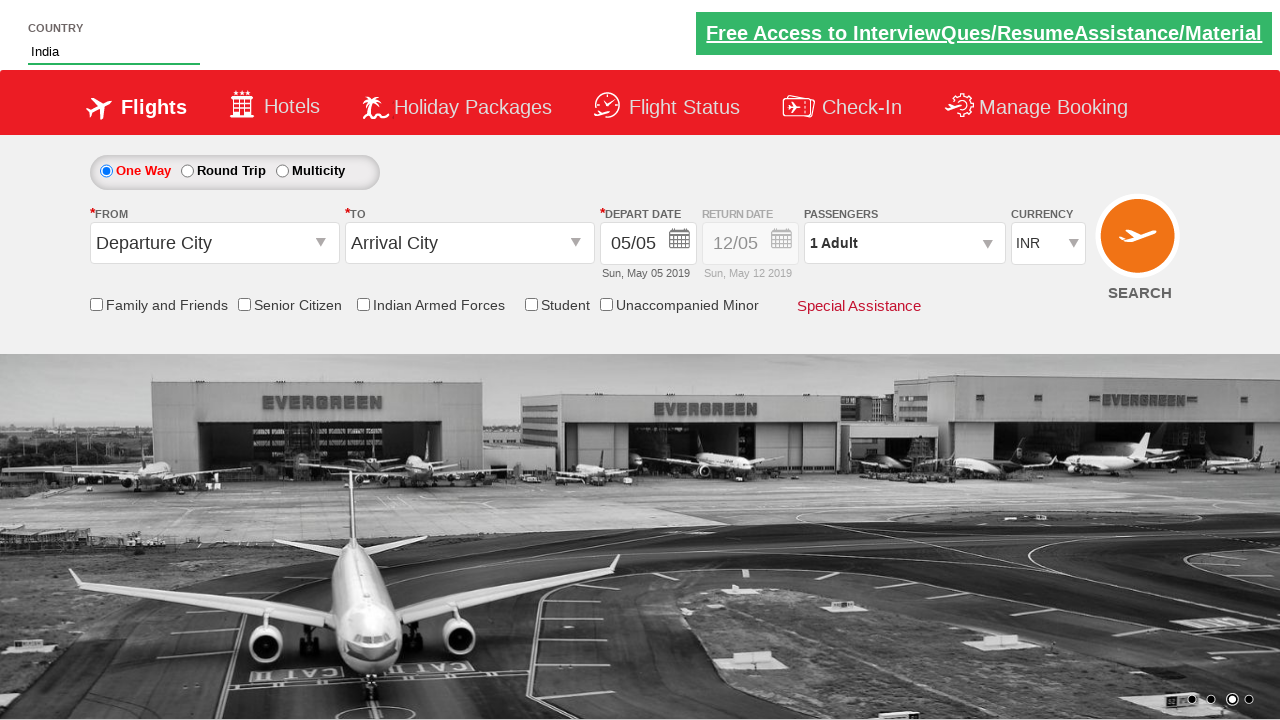

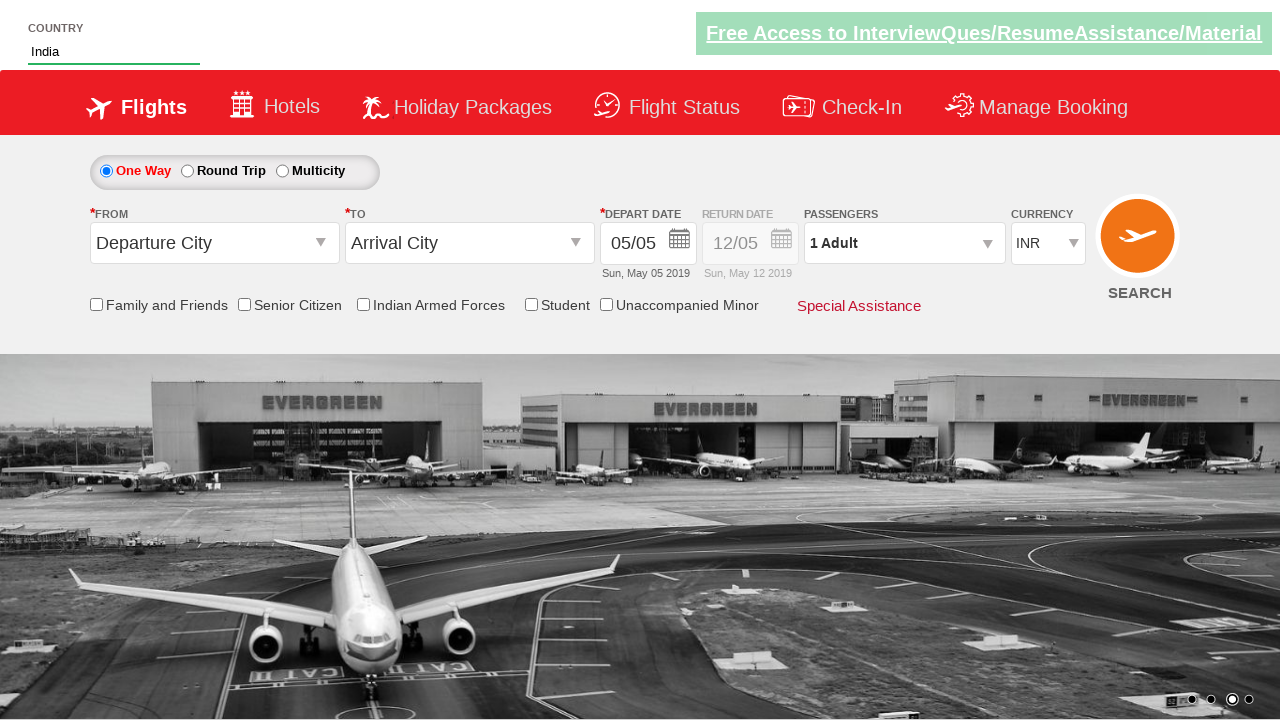